Tests drag and drop functionality by dragging column B to column A on the Herokuapp drag and drop demo page

Starting URL: http://the-internet.herokuapp.com/drag_and_drop

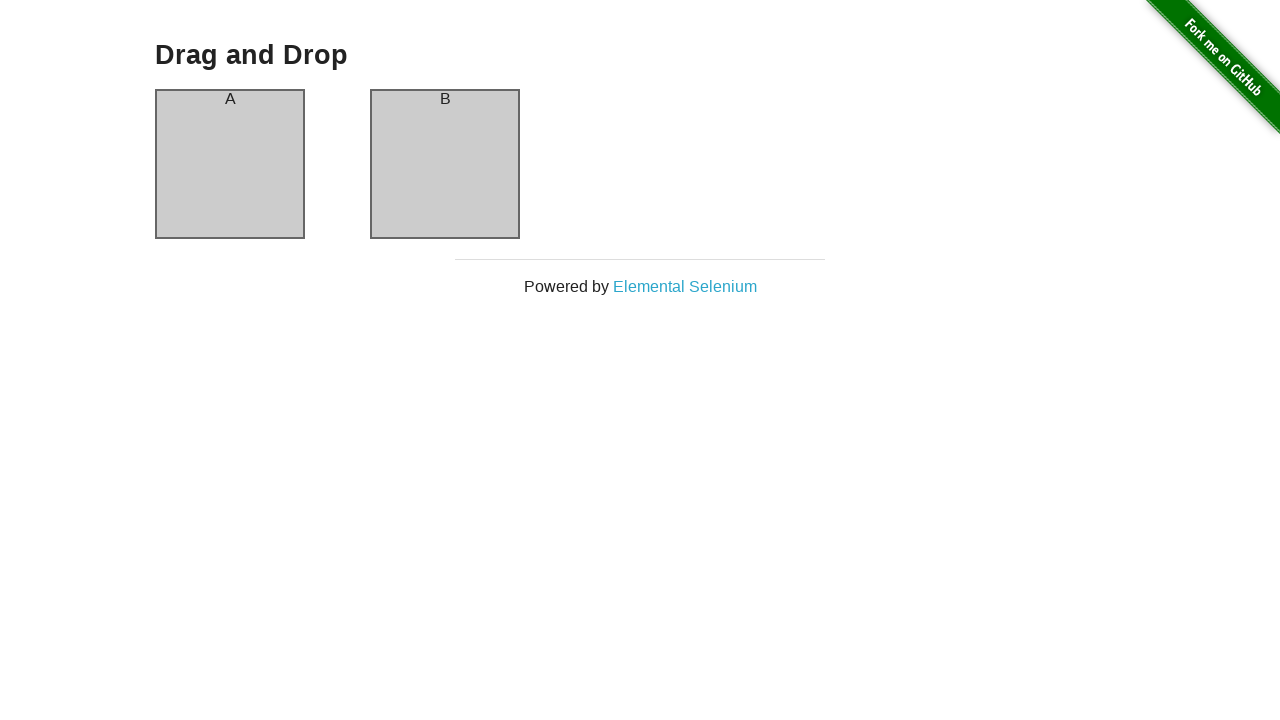

Navigated to Herokuapp drag and drop demo page
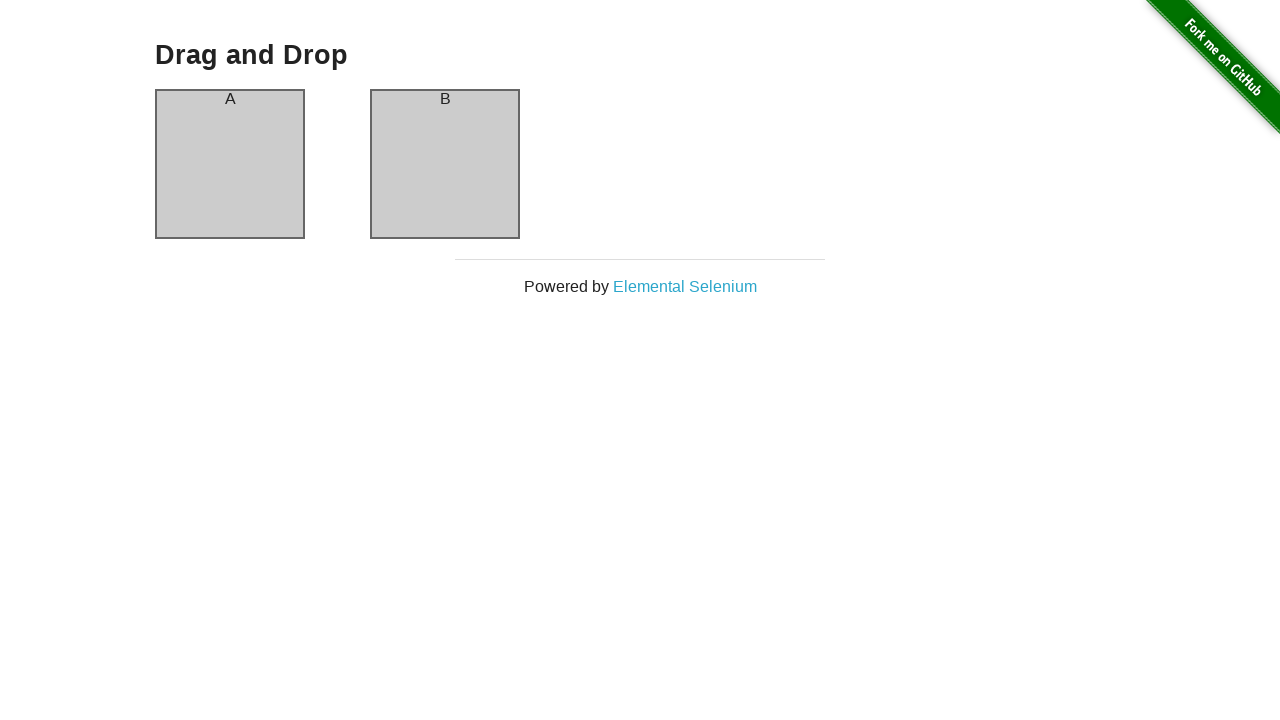

Dragged column B to column A at (230, 164)
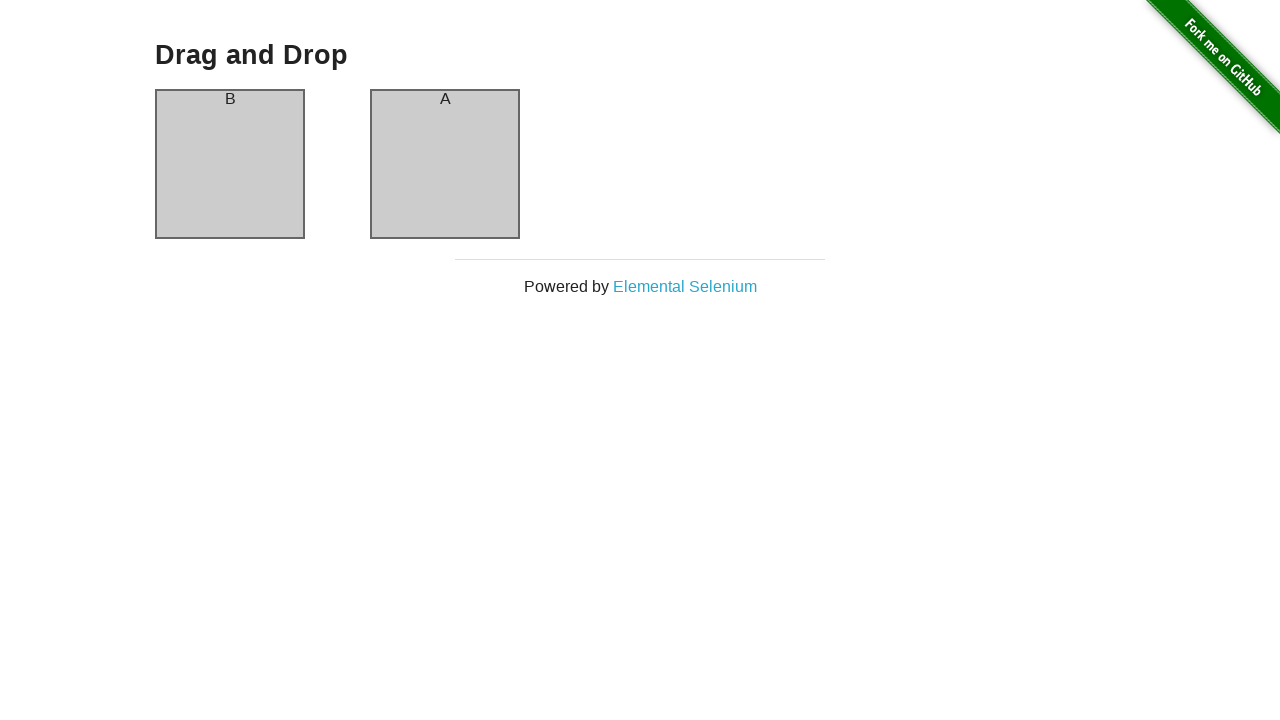

Waited for drag and drop action to complete
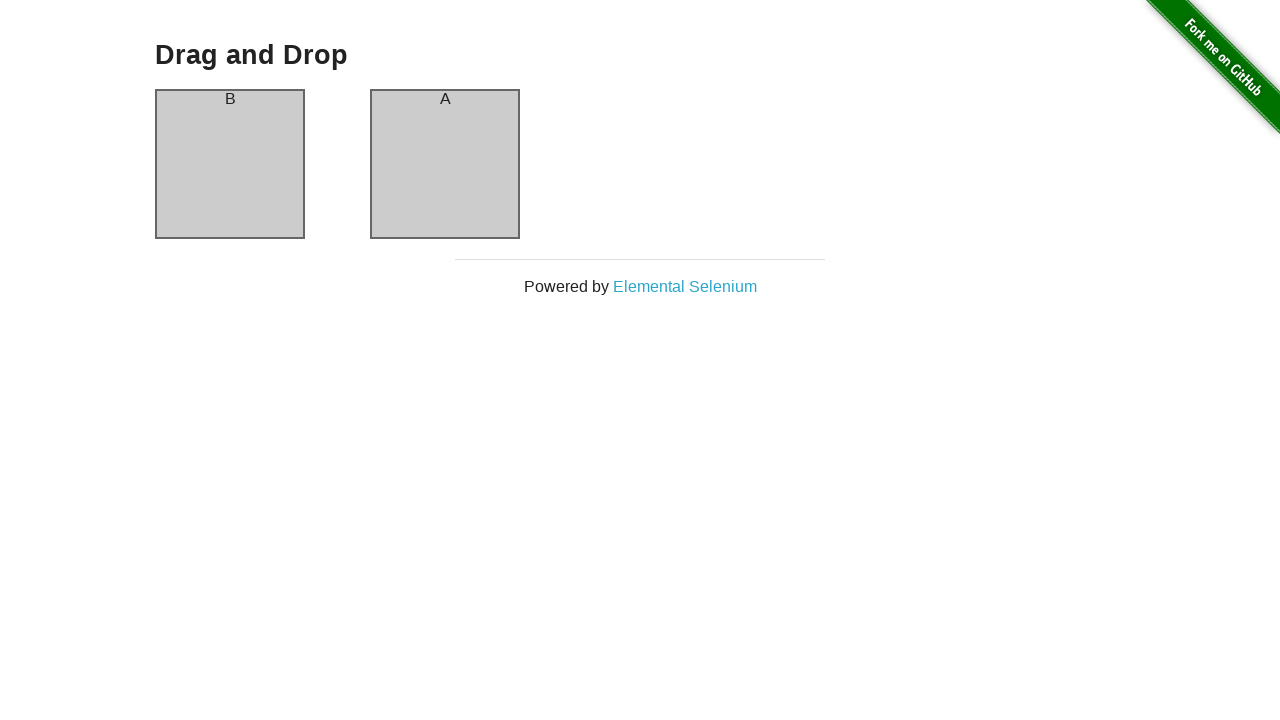

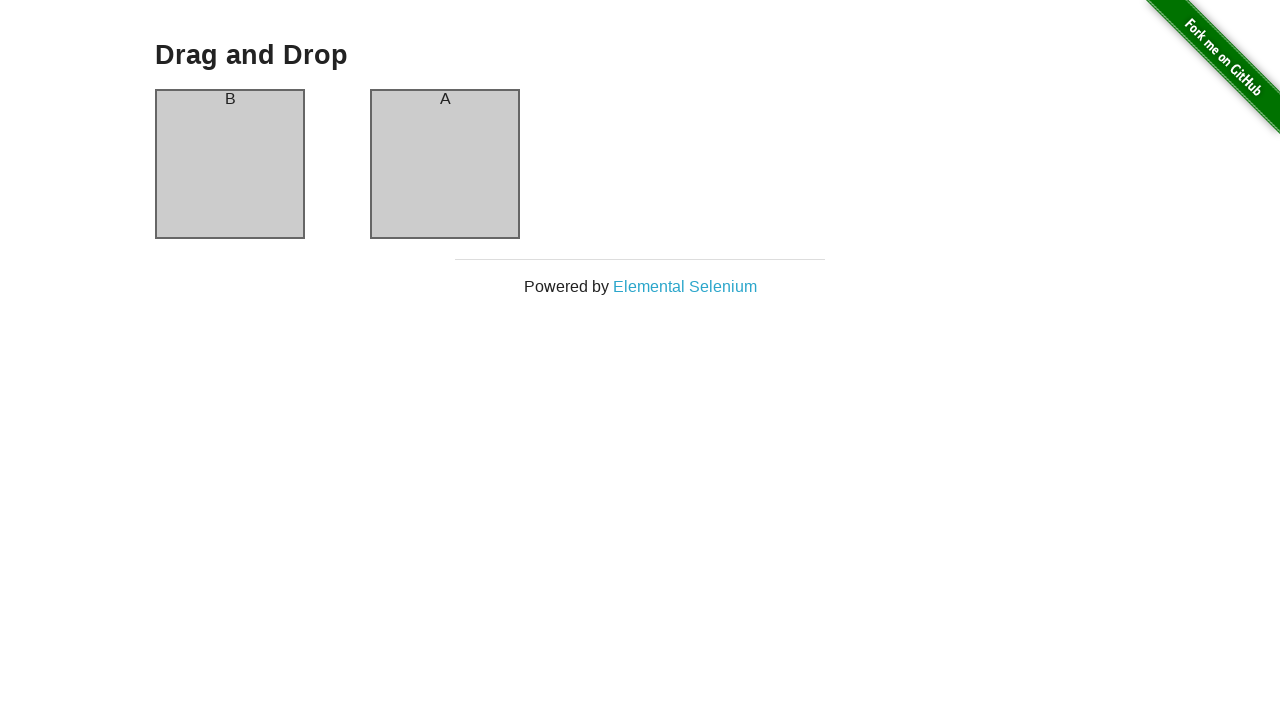